Tests double-click functionality on a button and verifies that the correct message appears after double-clicking

Starting URL: https://demoqa.com/buttons

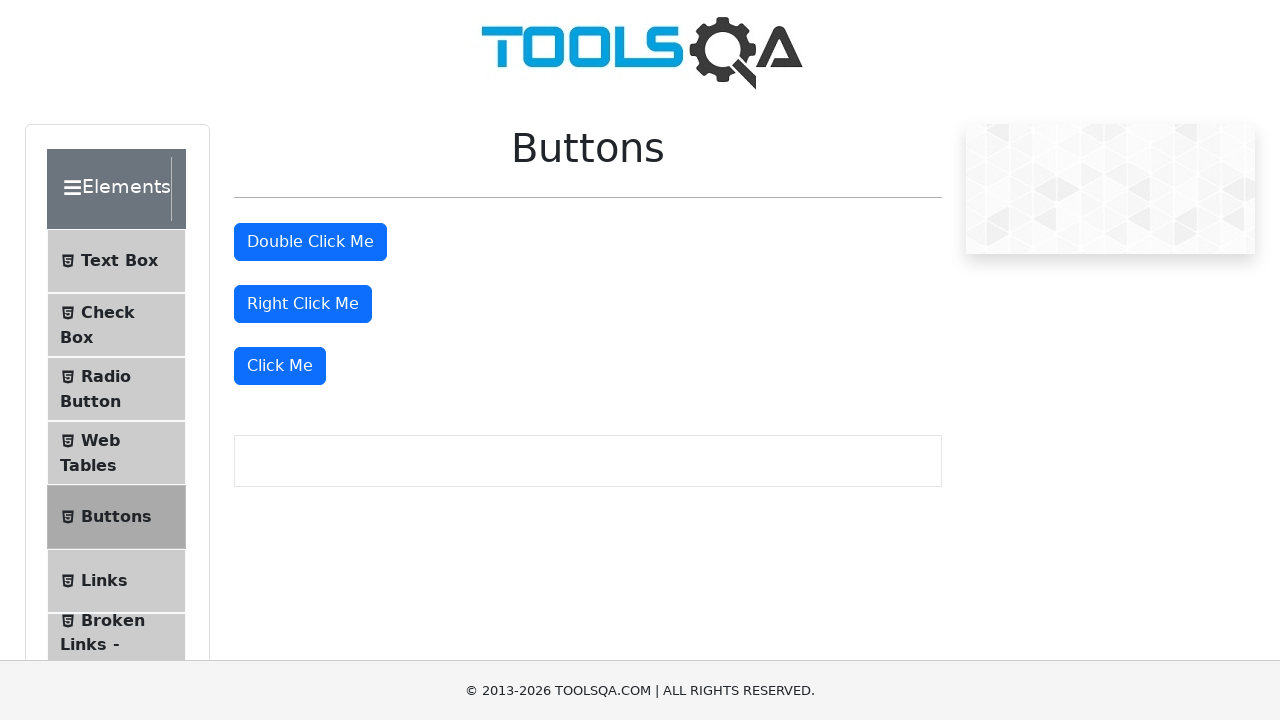

Double-clicked the button element at (310, 242) on #doubleClickBtn
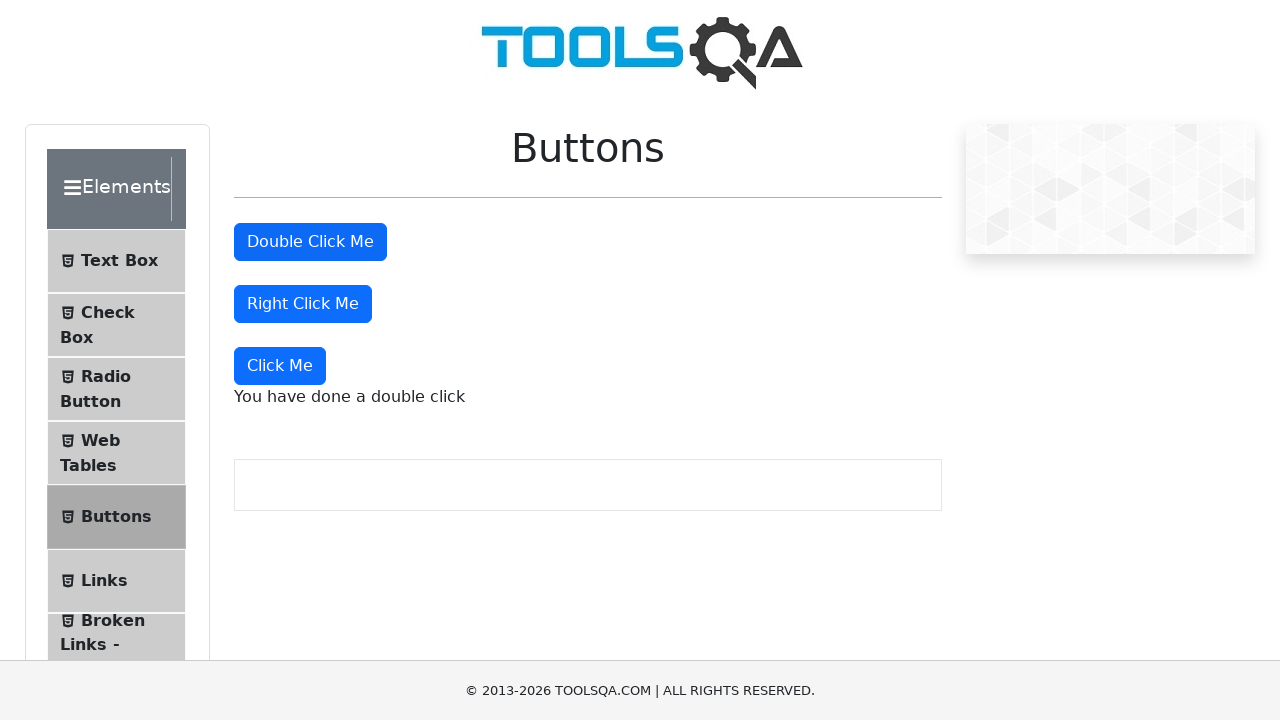

Double-click message appeared on page
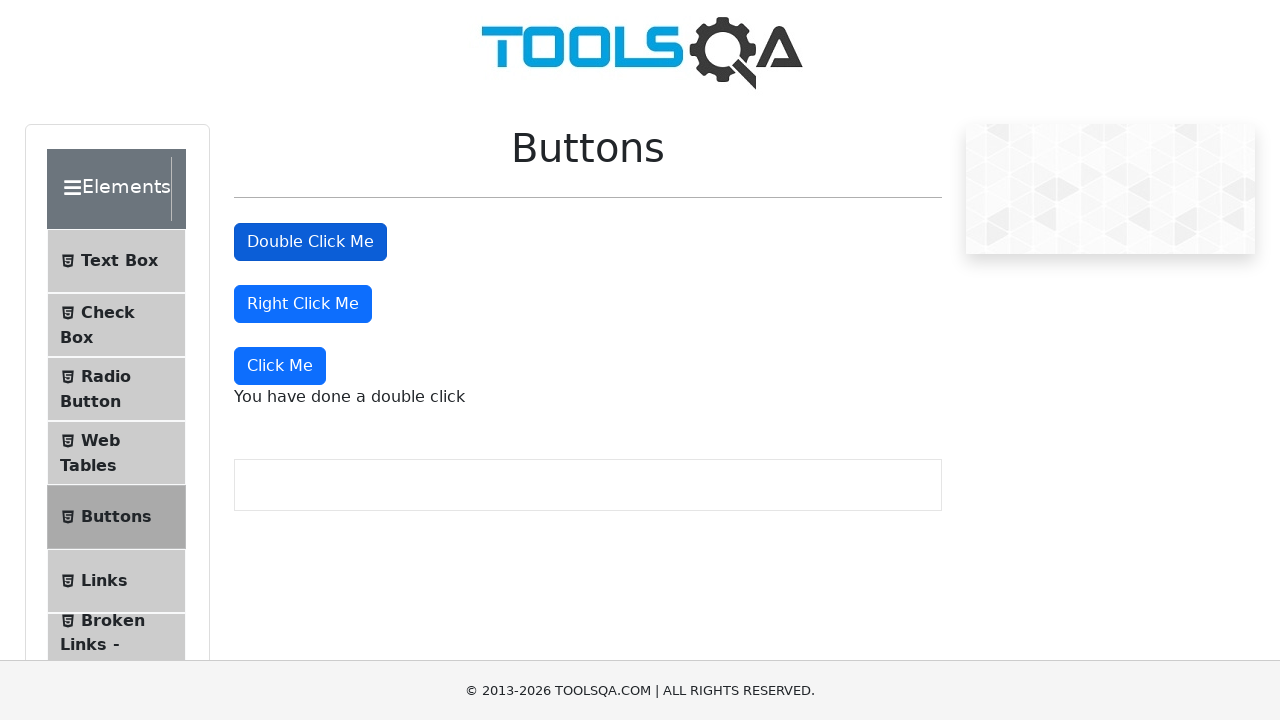

Verified message text is 'You have done a double click'
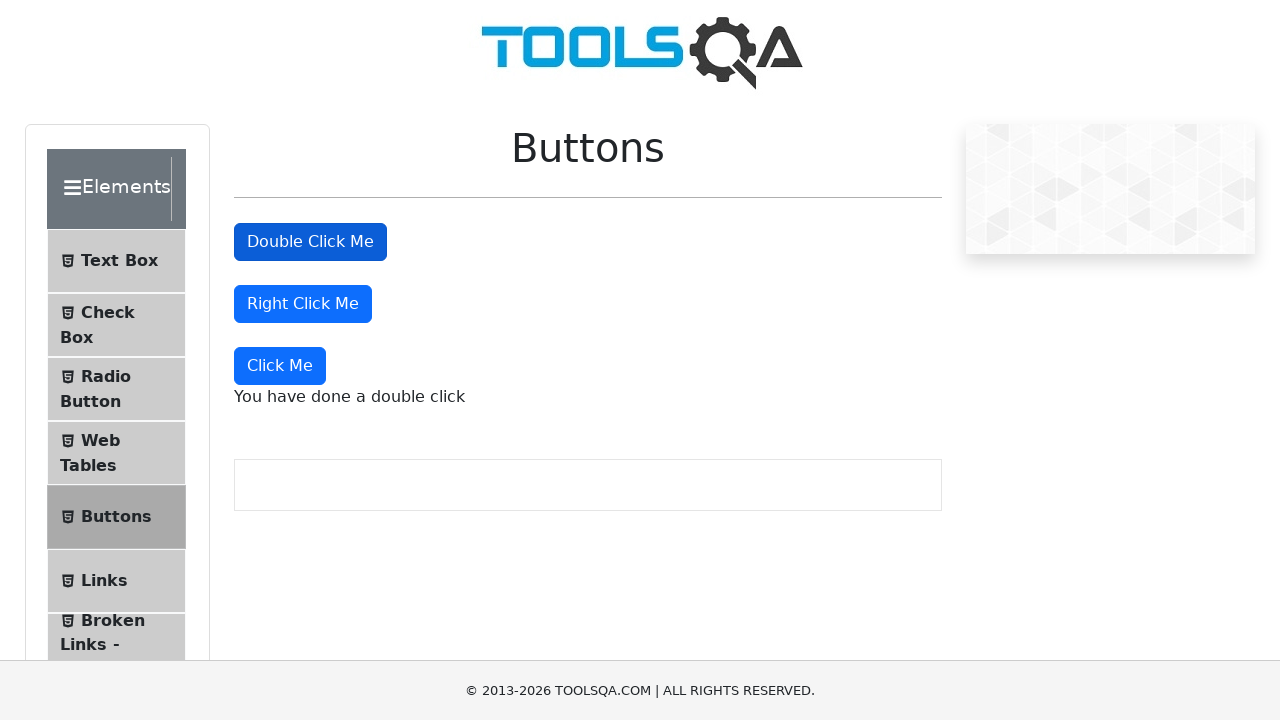

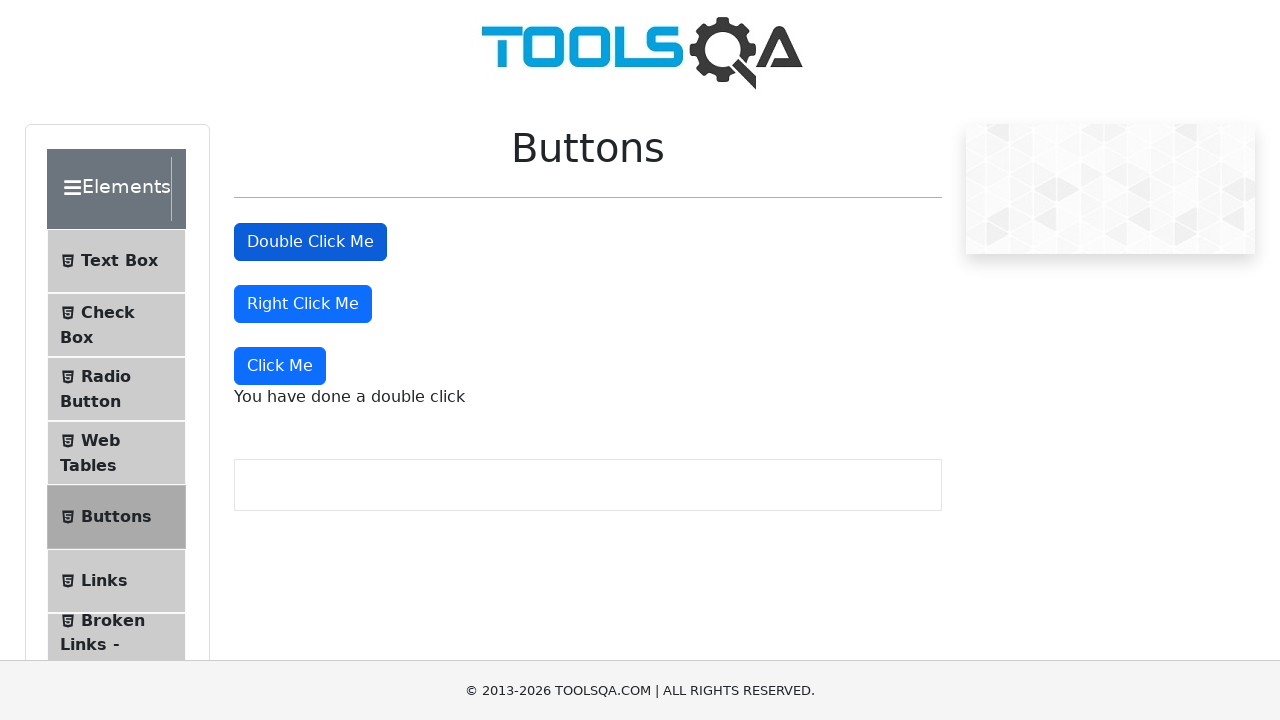